Navigates to OrangeHRM demo site and verifies the page title equals "OrangeHRM"

Starting URL: https://opensource-demo.orangehrmlive.com/

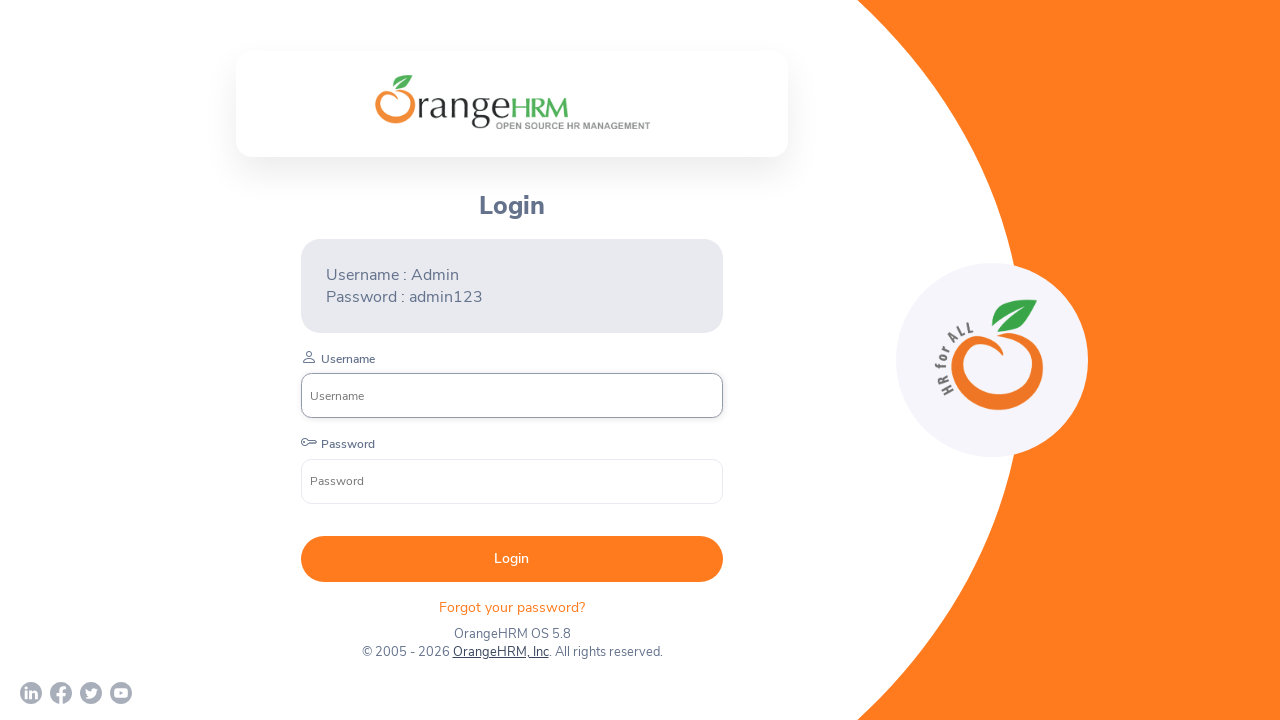

Set viewport size to 1920x1080
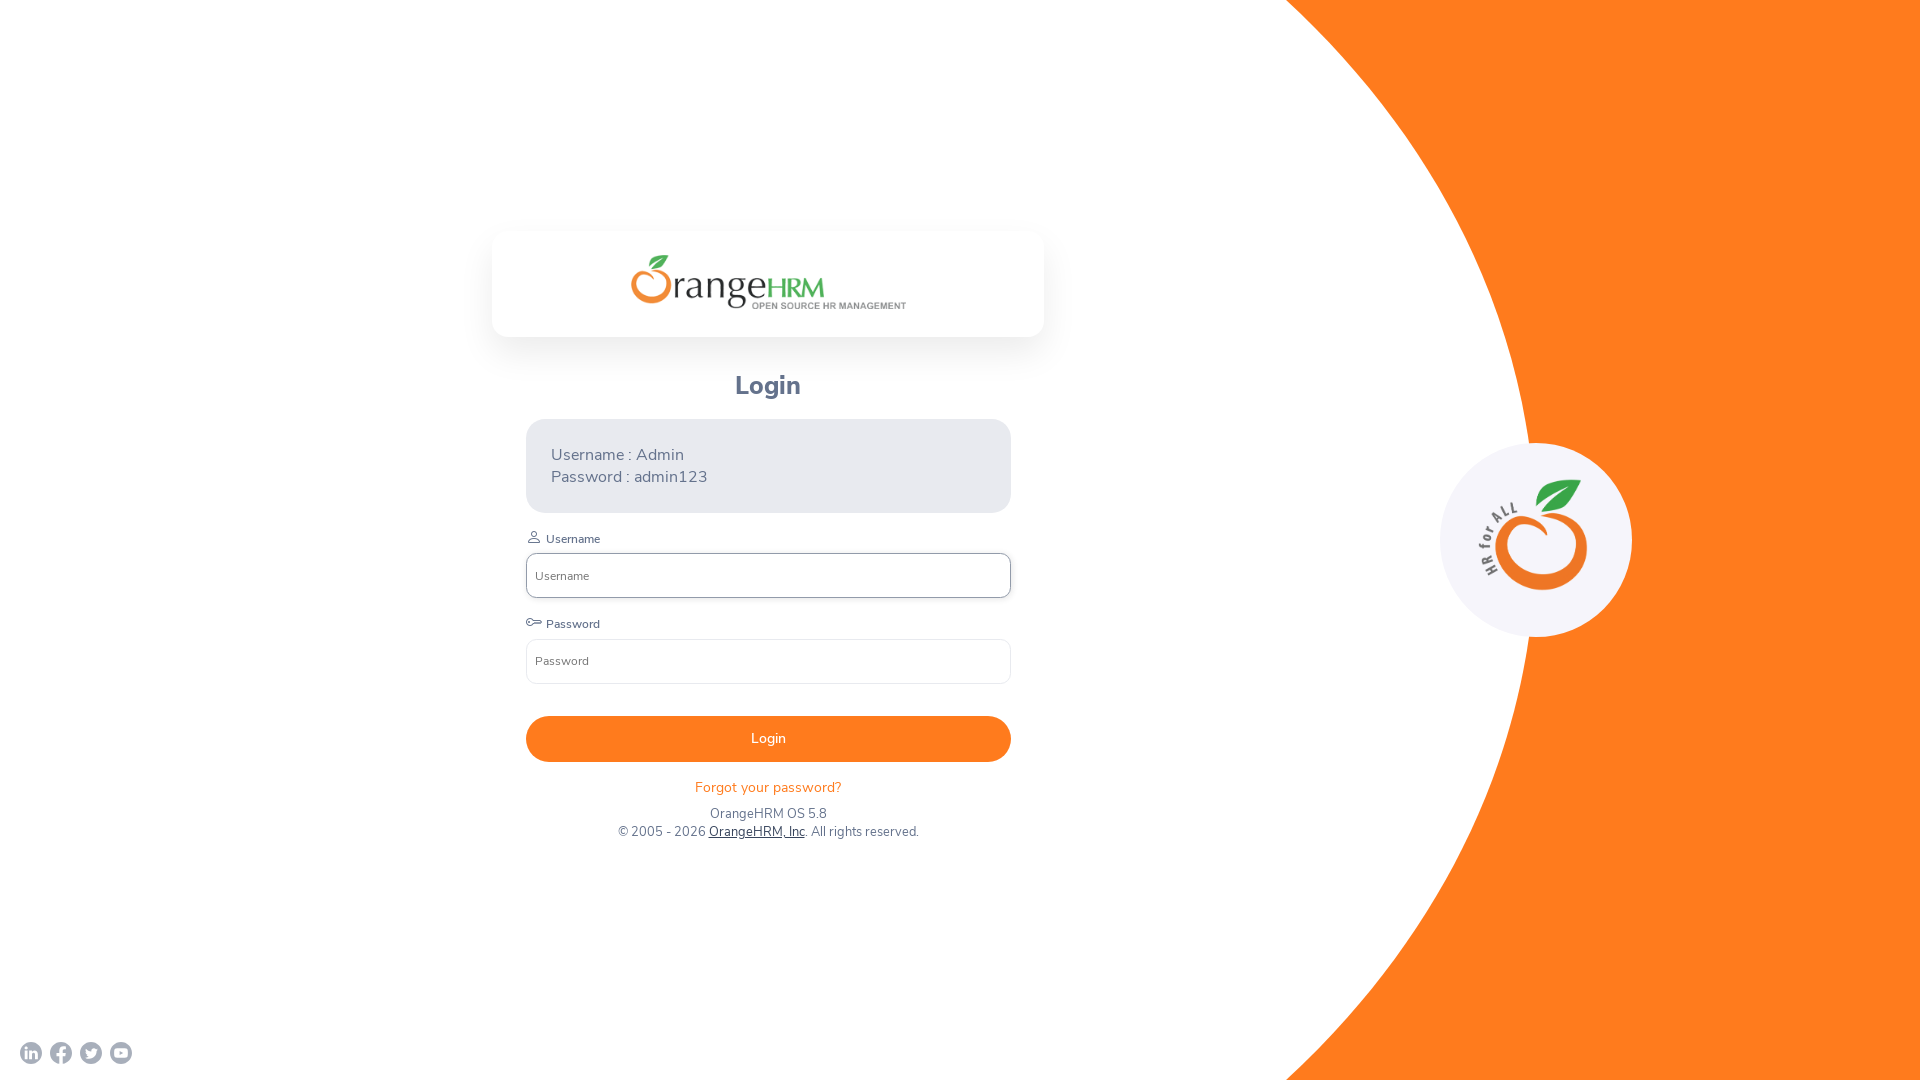

Waited for page to reach domcontentloaded state
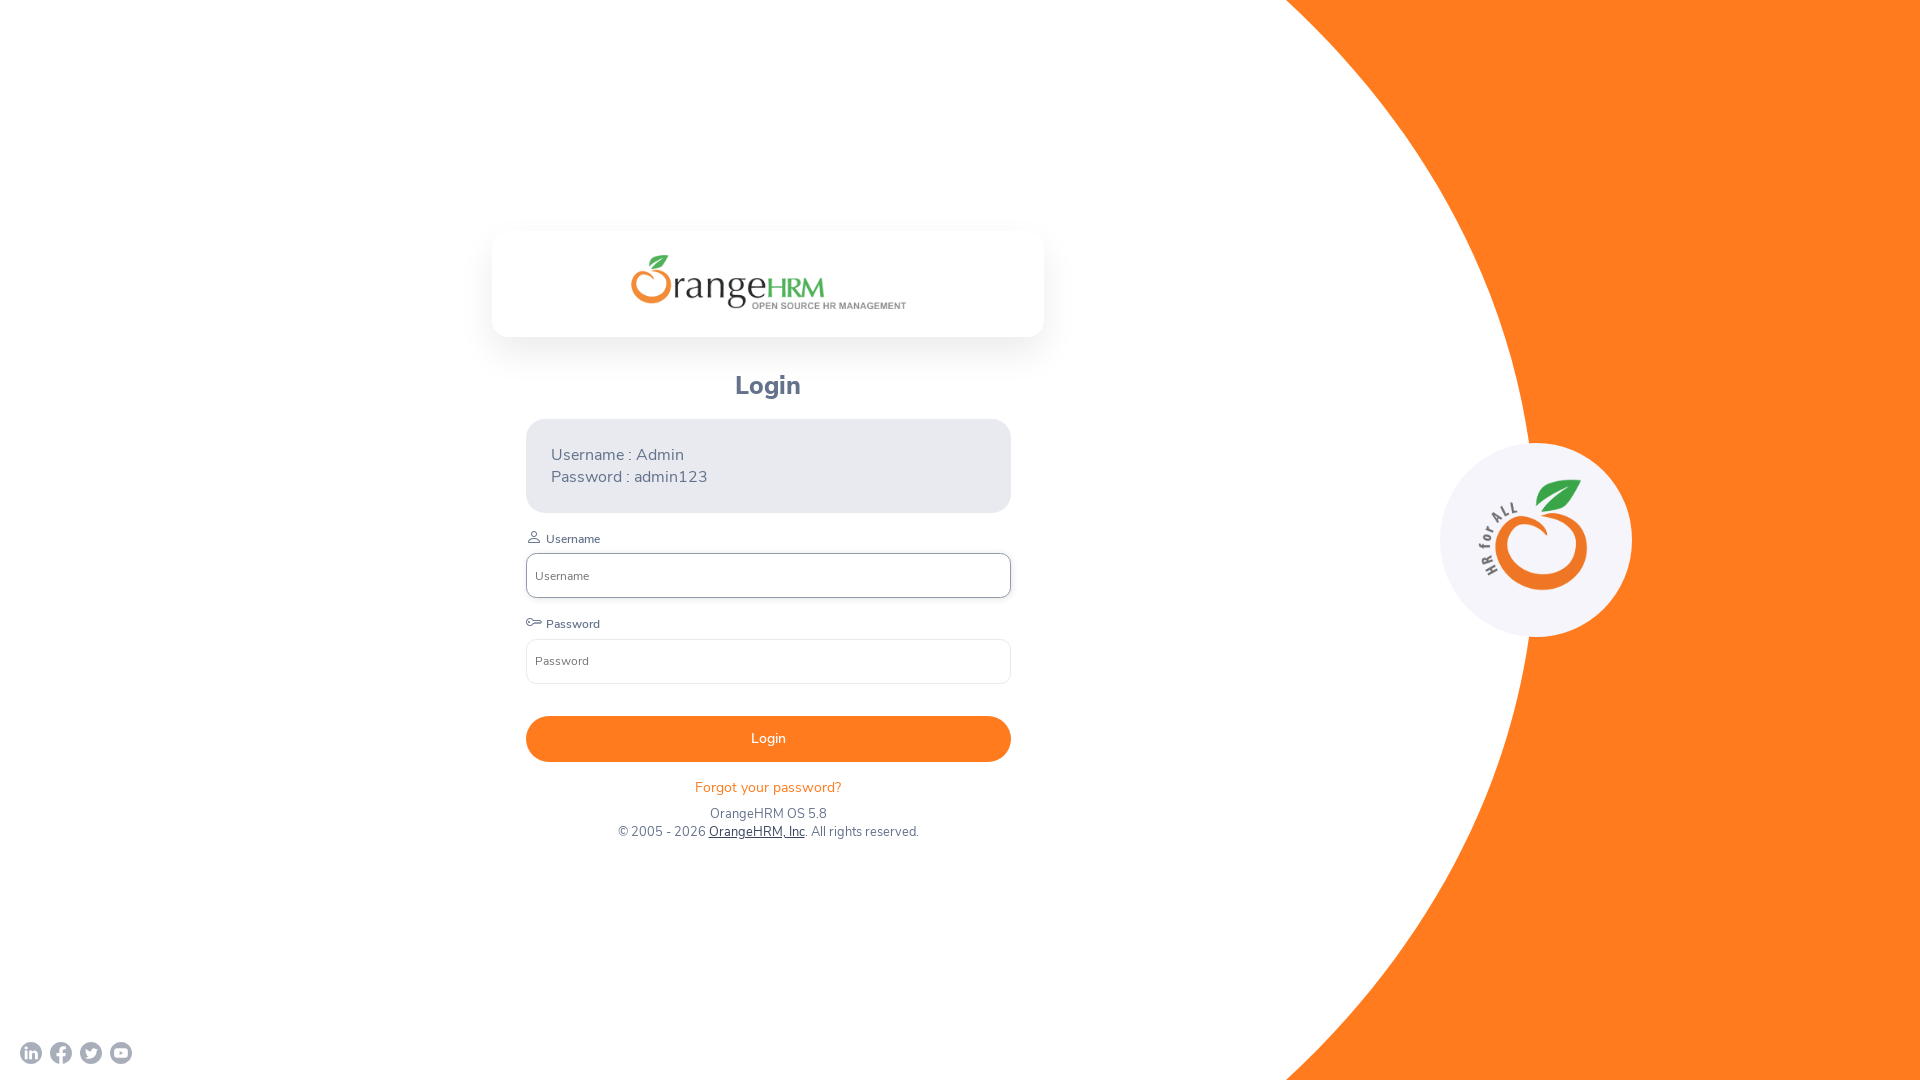

Retrieved page title: 'OrangeHRM'
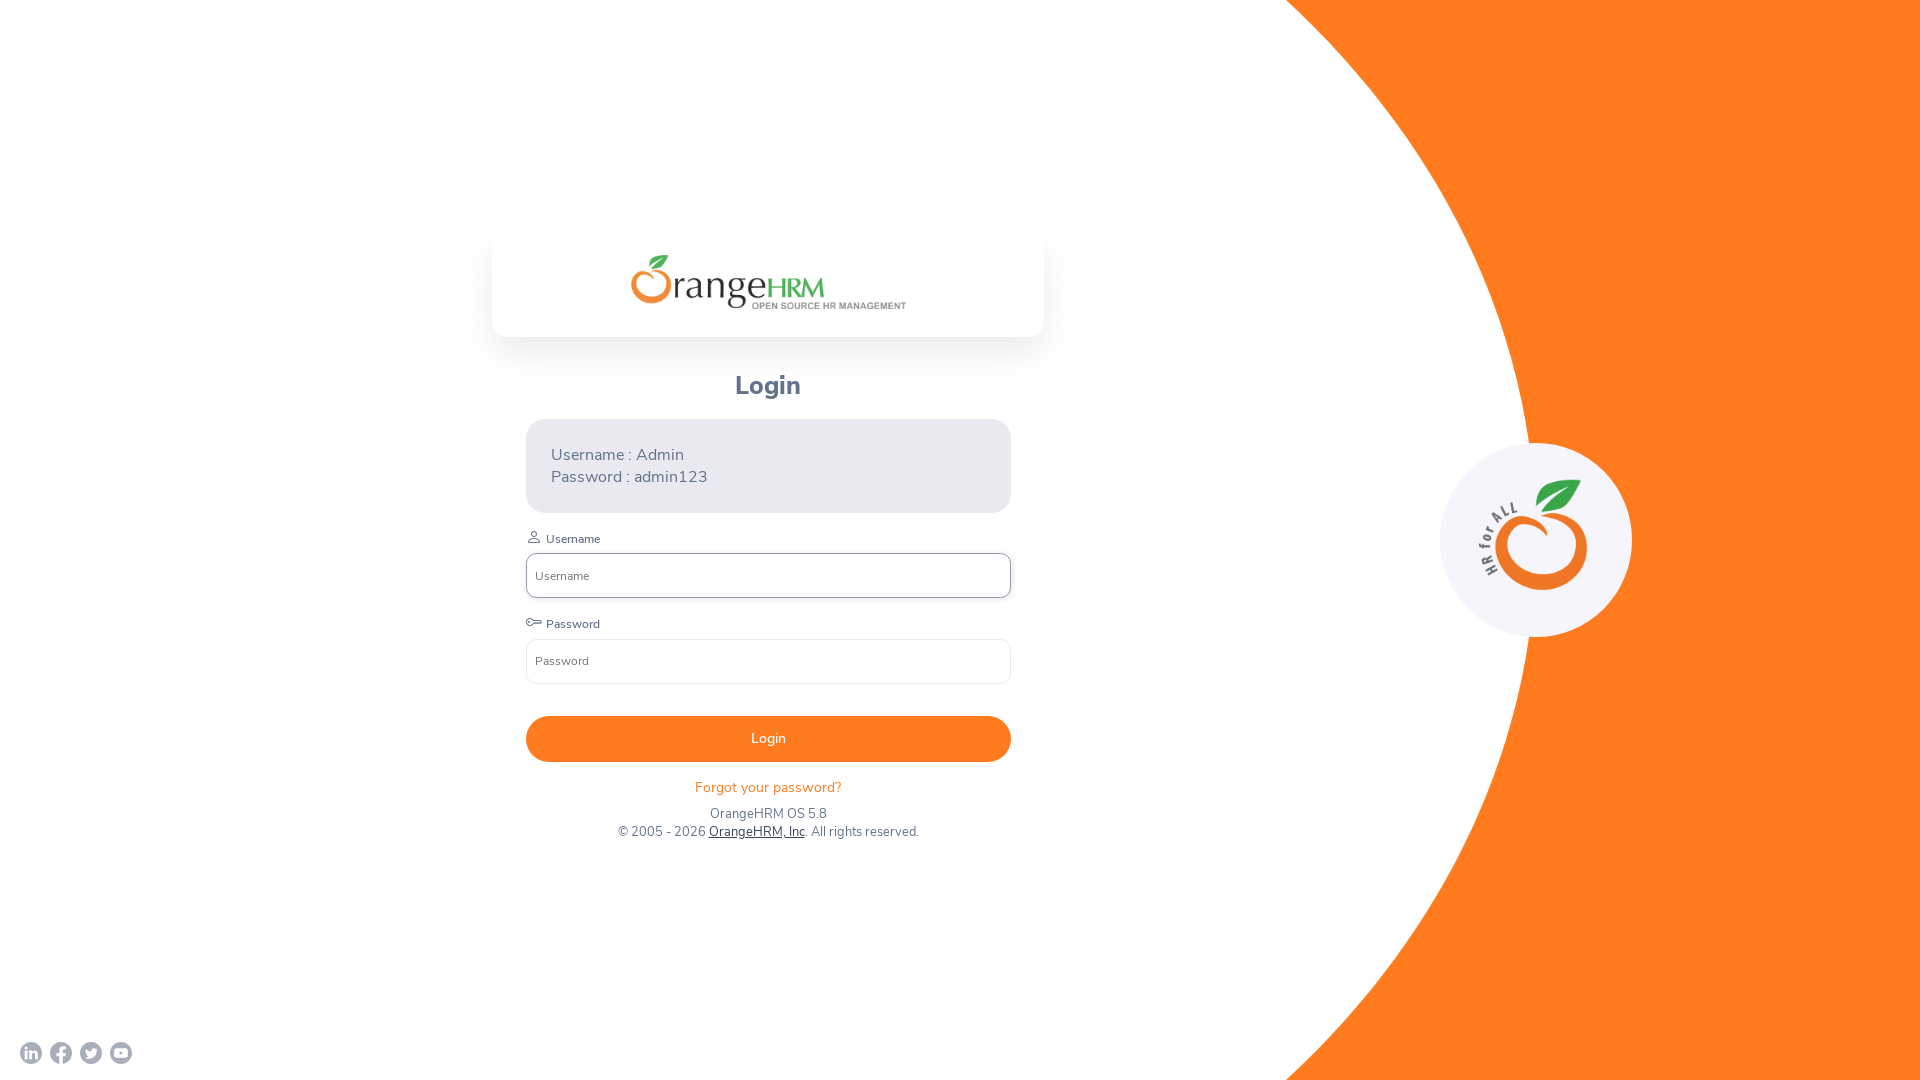

Page title verified as 'OrangeHRM' - Test passed
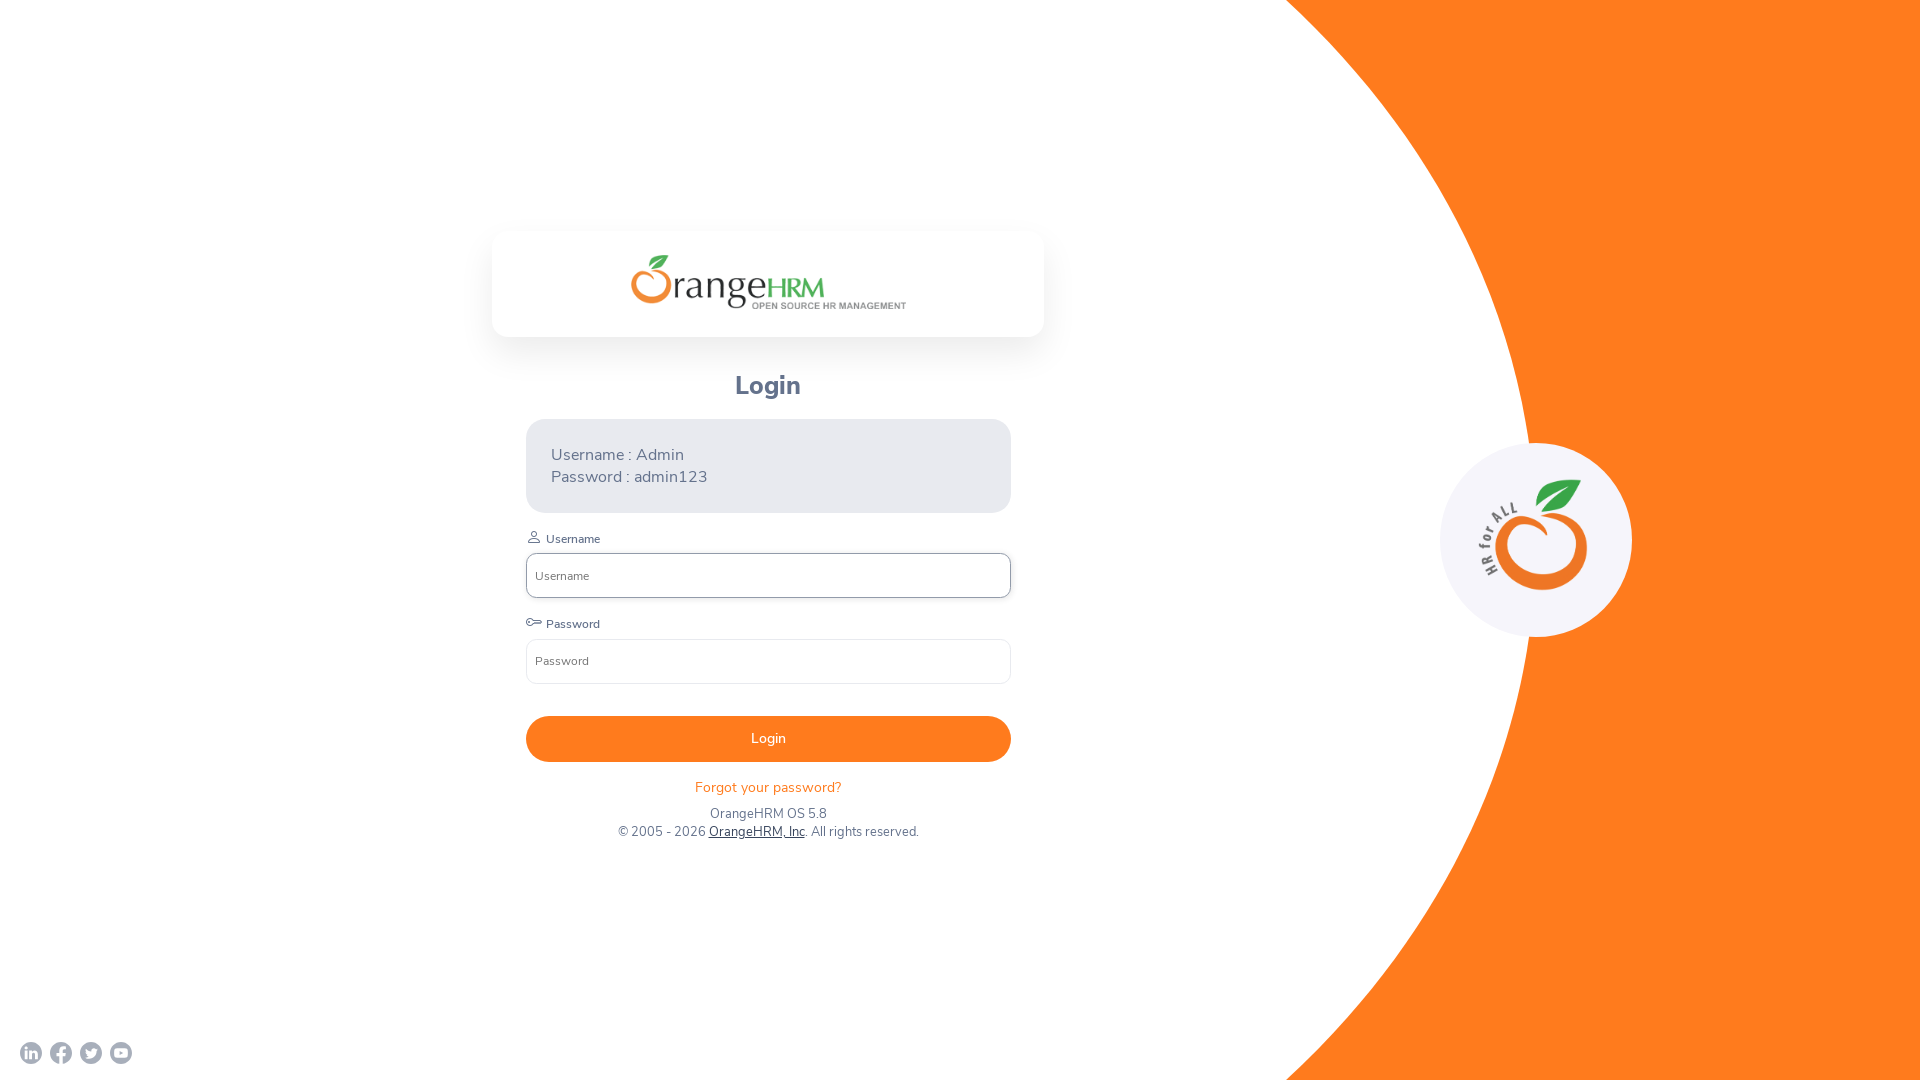

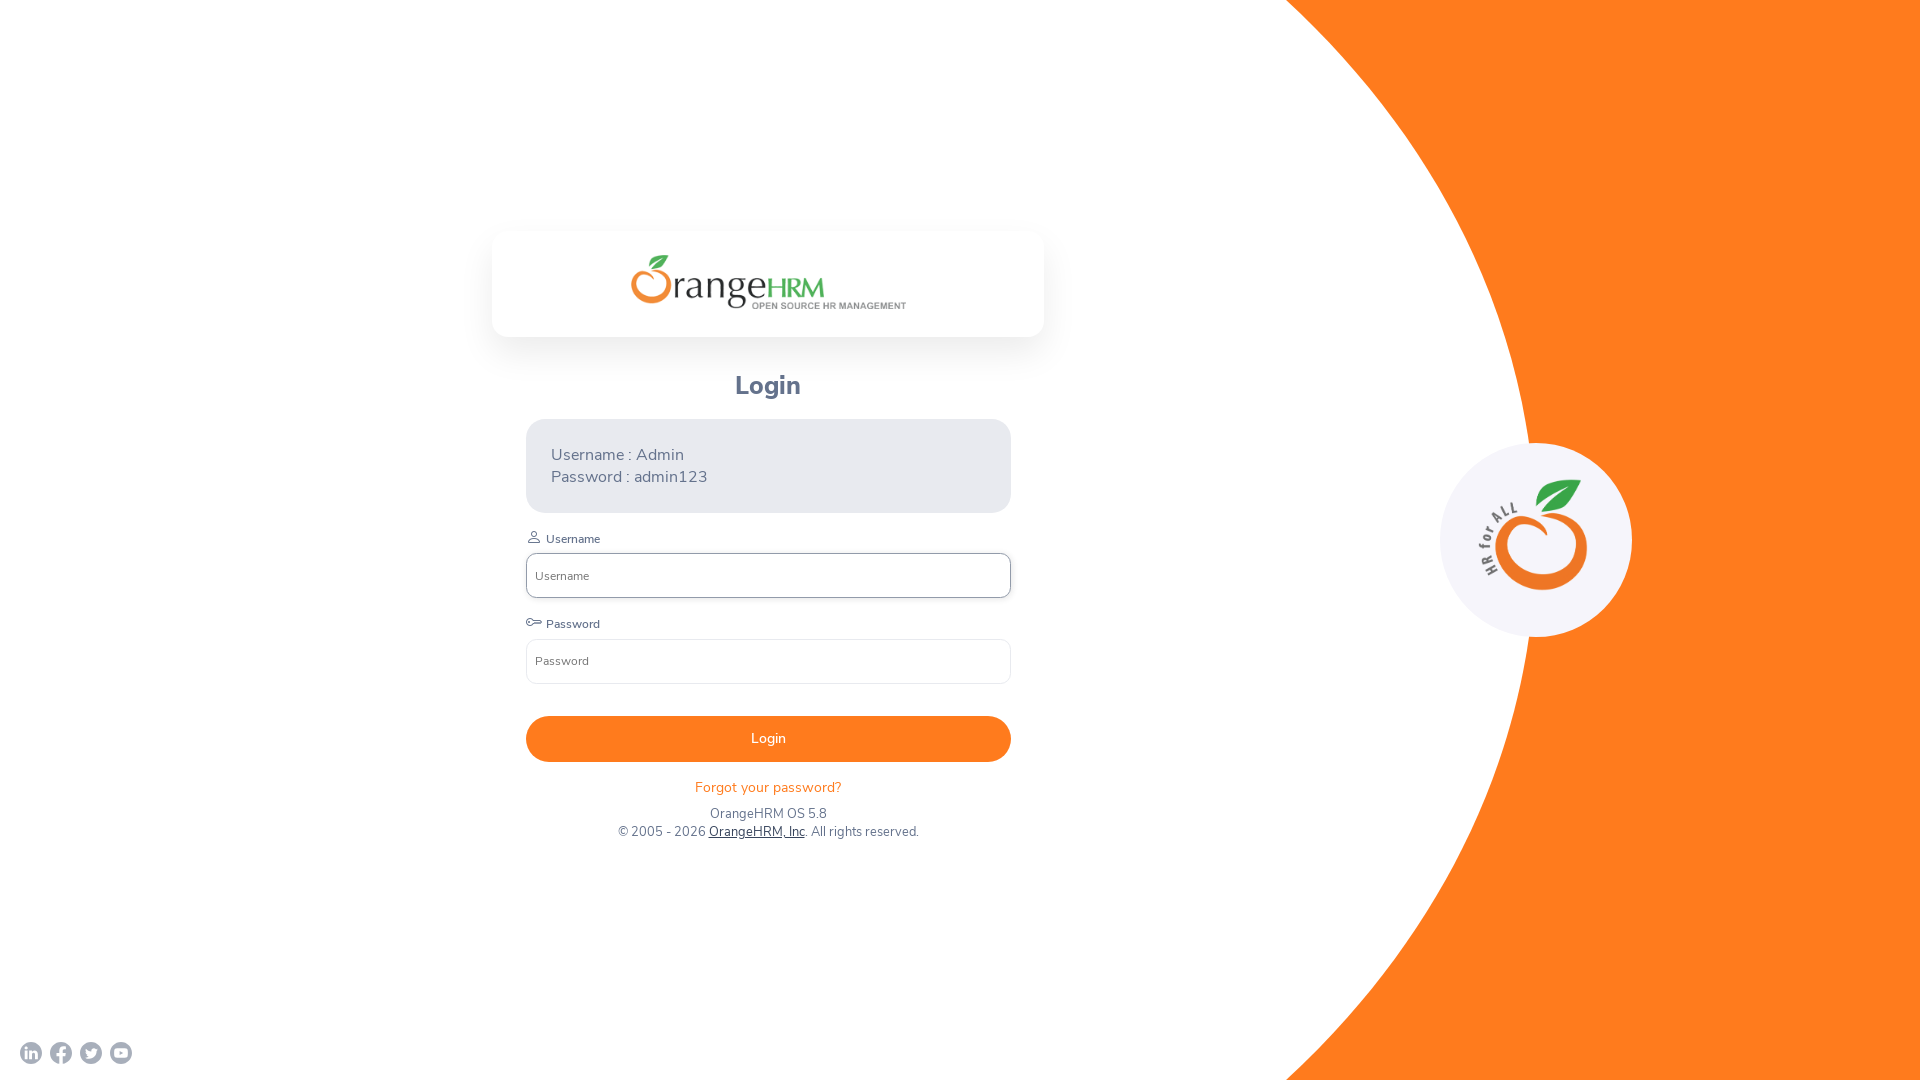